Tests keyboard shortcut functionality by pressing Ctrl+A to select all content on a practice page

Starting URL: https://learn.letskodeit.com/p/practice

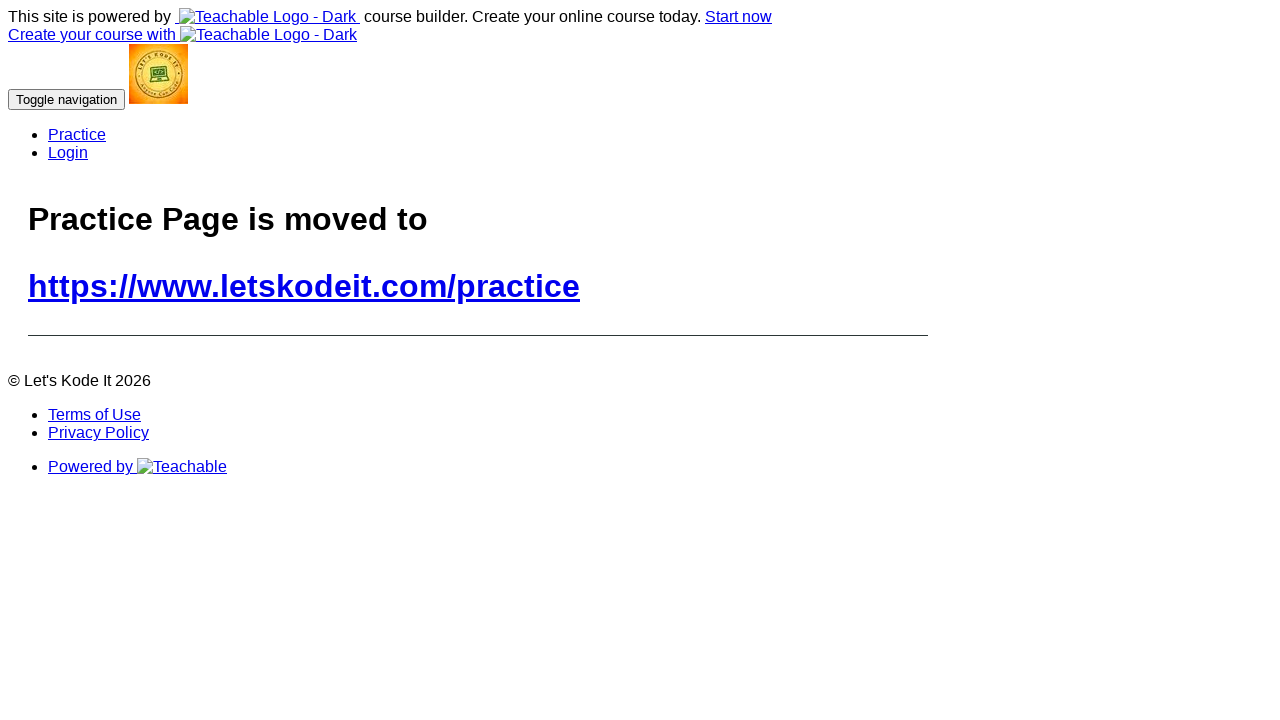

Navigated to practice page
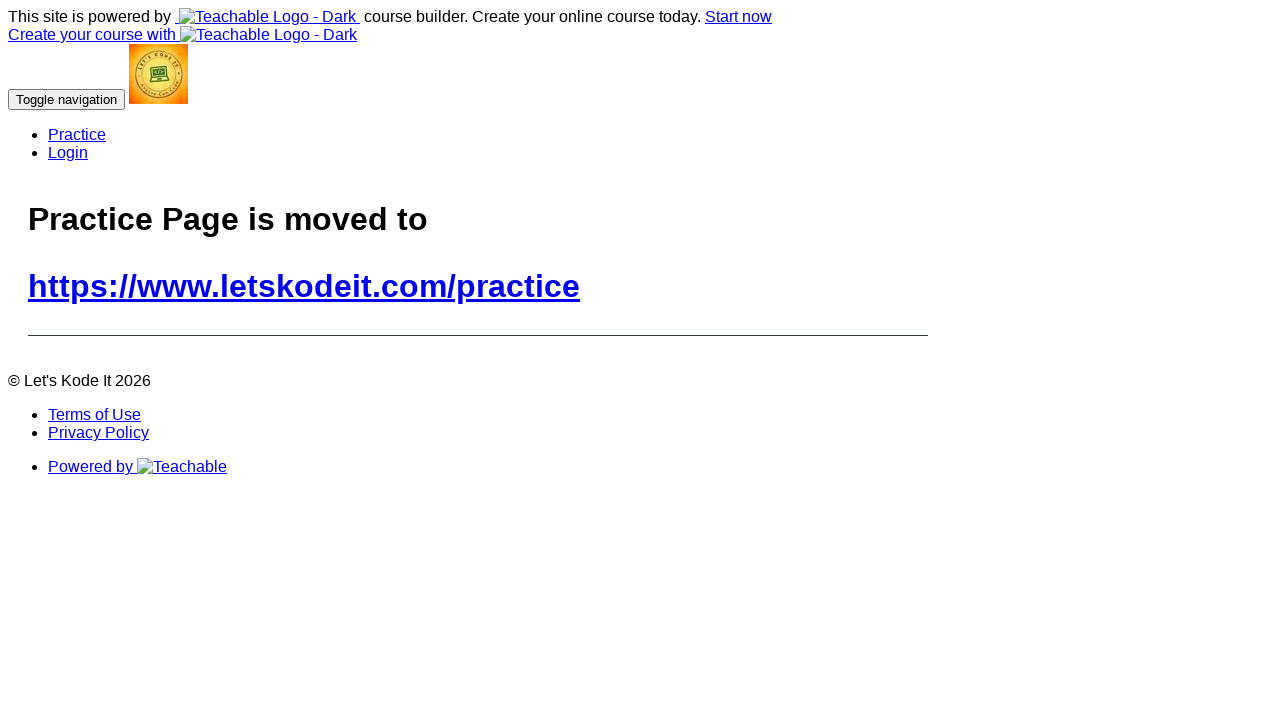

Pressed Ctrl+A to select all content on the page
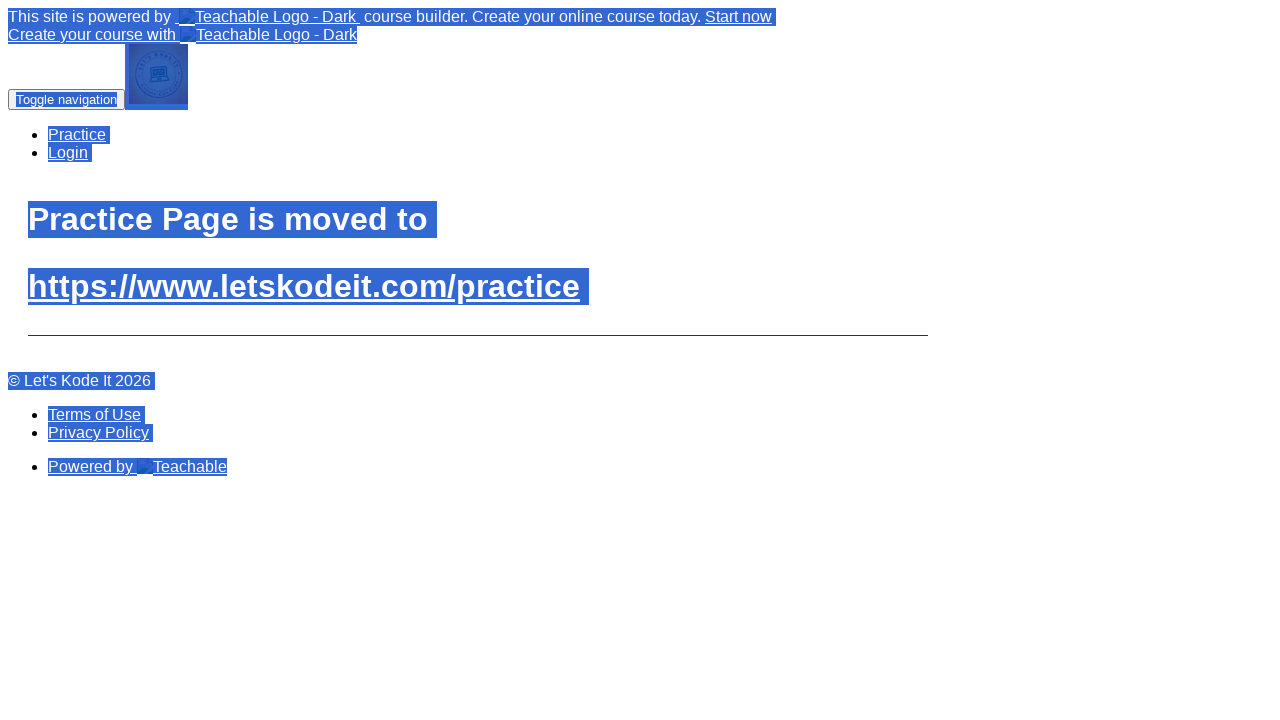

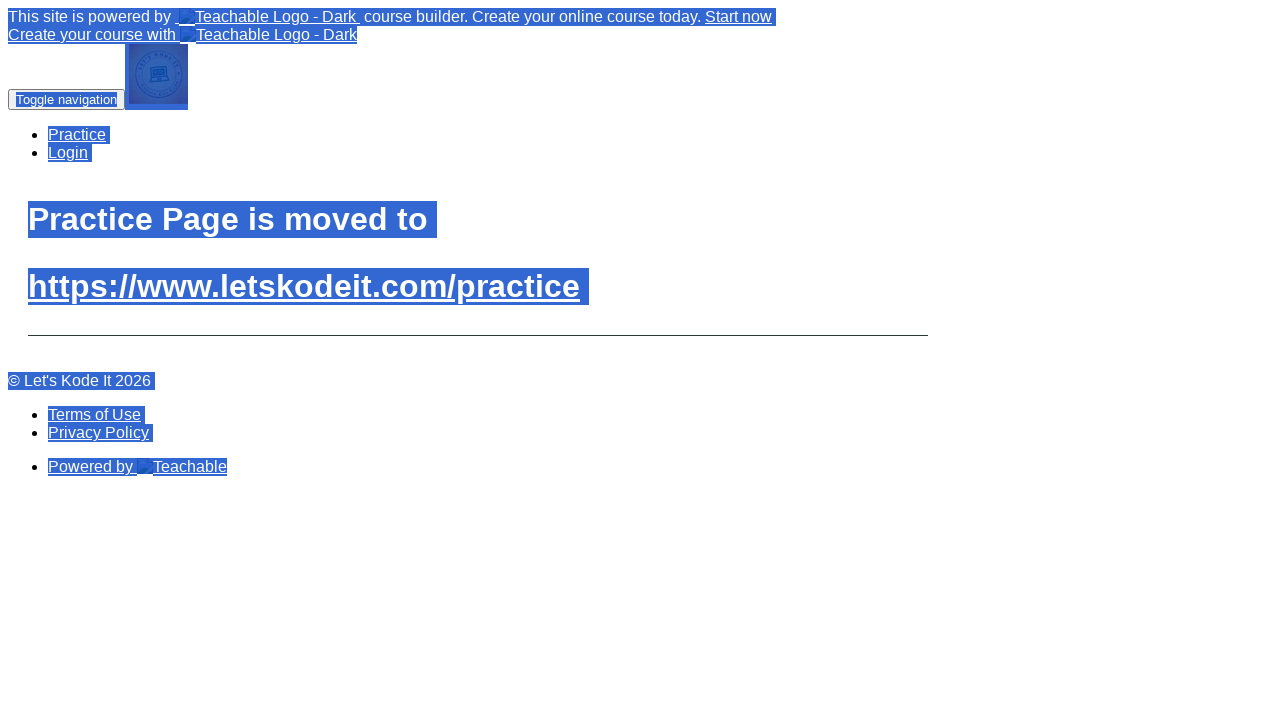